Tests interacting with an iframe using frame locator to fill a text field

Starting URL: https://ui.vision/demo/webtest/frames/

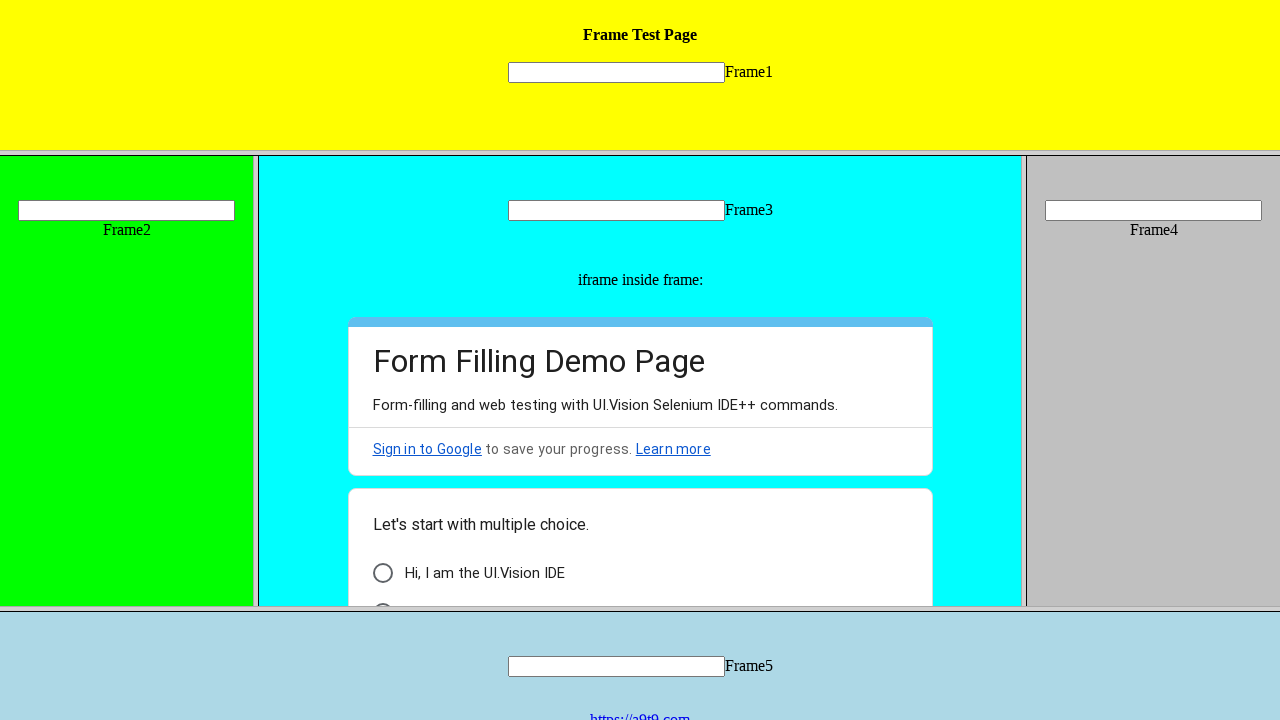

Located iframe with src='frame_1.html'
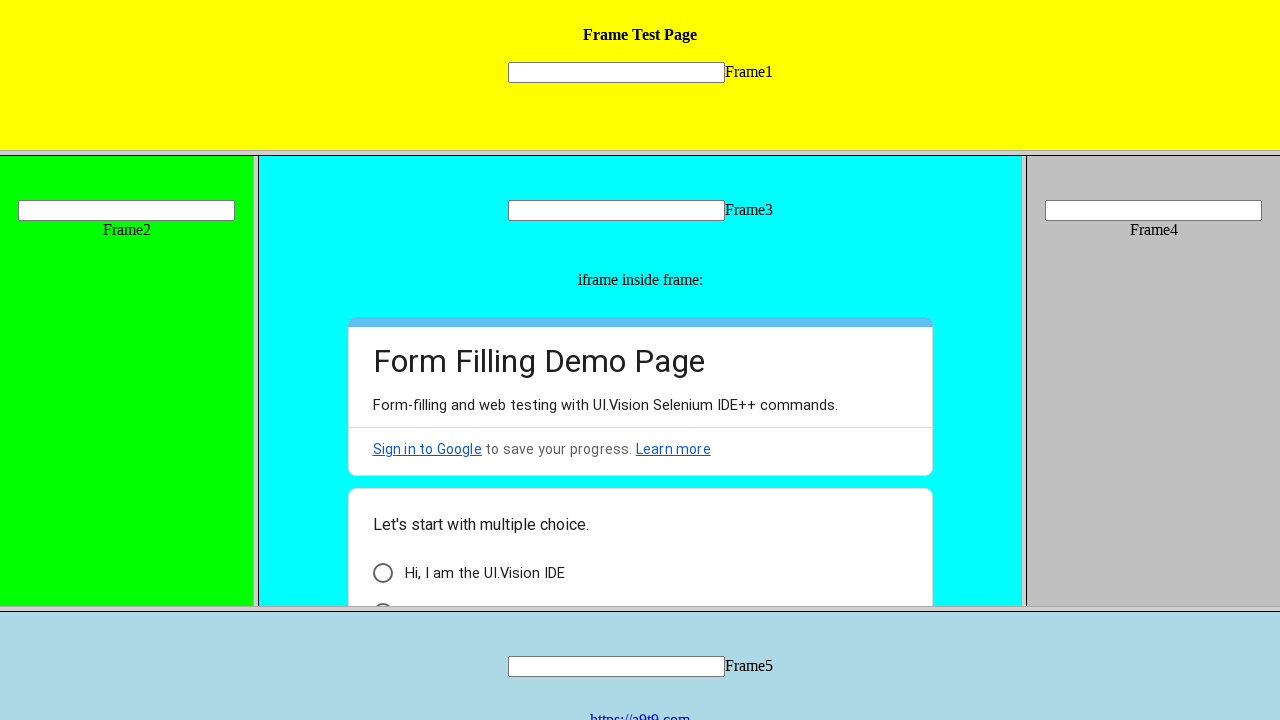

Filled text field 'mytext1' in iframe with 'Hello' on [src="frame_1.html"] >> internal:control=enter-frame >> [name="mytext1"]
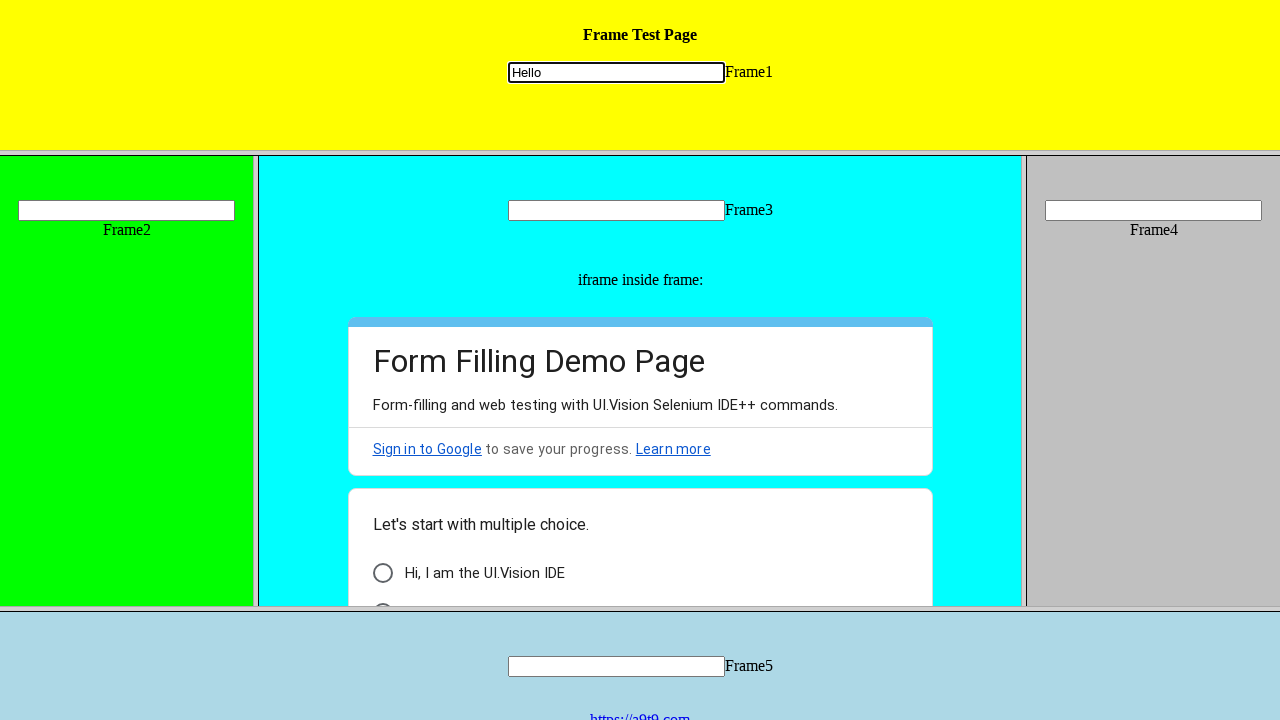

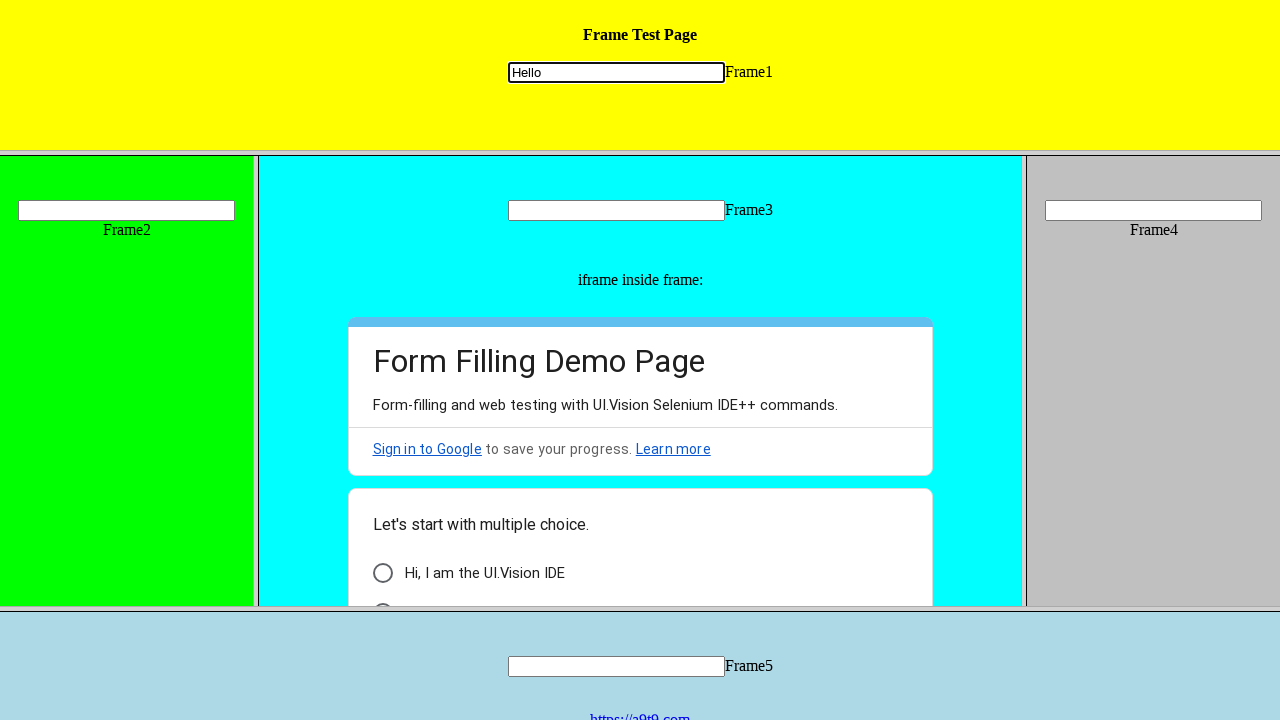